Tests that the toggle-all checkbox updates state when individual items are completed or cleared

Starting URL: https://demo.playwright.dev/todomvc

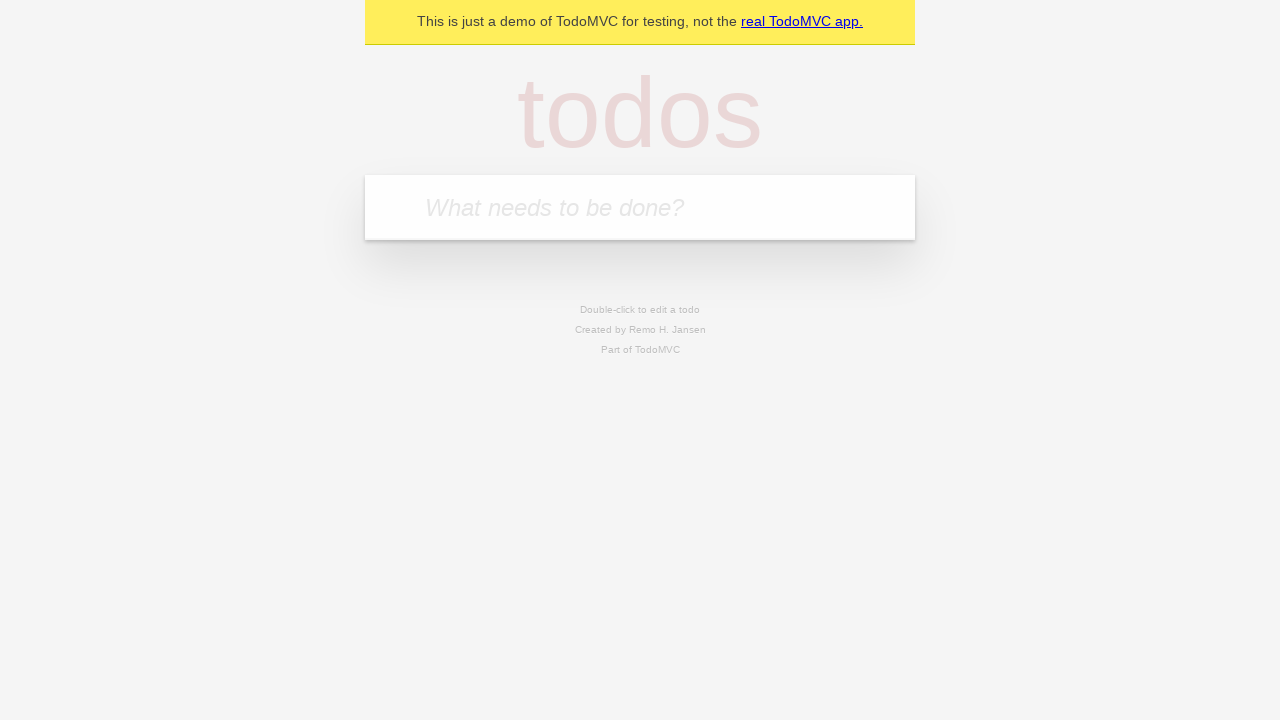

Filled todo input with 'buy some cheese' on internal:attr=[placeholder="What needs to be done?"i]
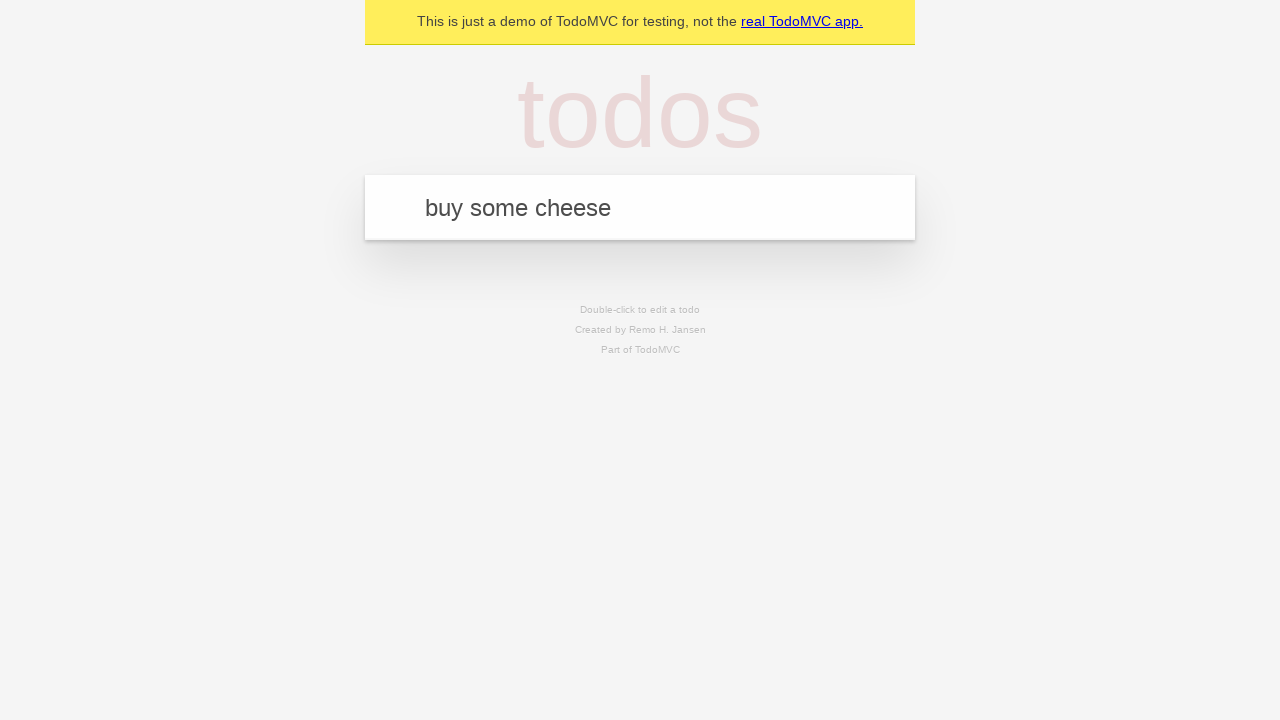

Pressed Enter to add first todo on internal:attr=[placeholder="What needs to be done?"i]
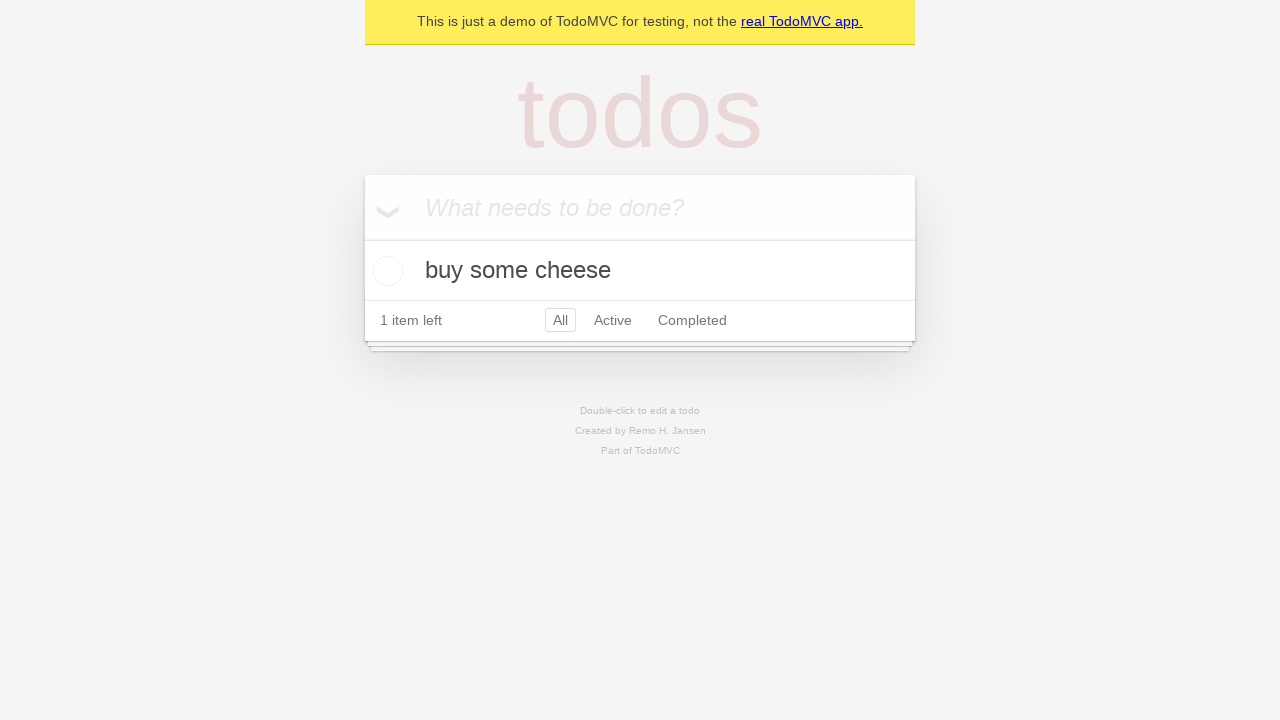

Filled todo input with 'feed the cat' on internal:attr=[placeholder="What needs to be done?"i]
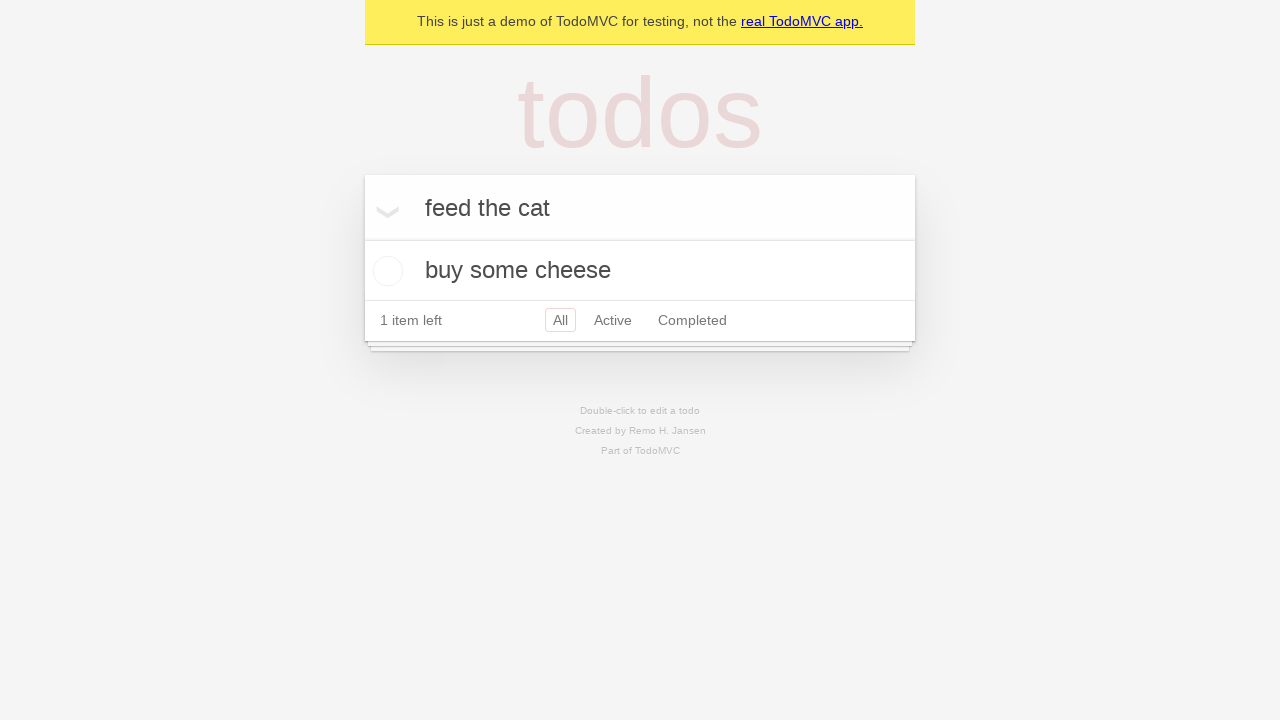

Pressed Enter to add second todo on internal:attr=[placeholder="What needs to be done?"i]
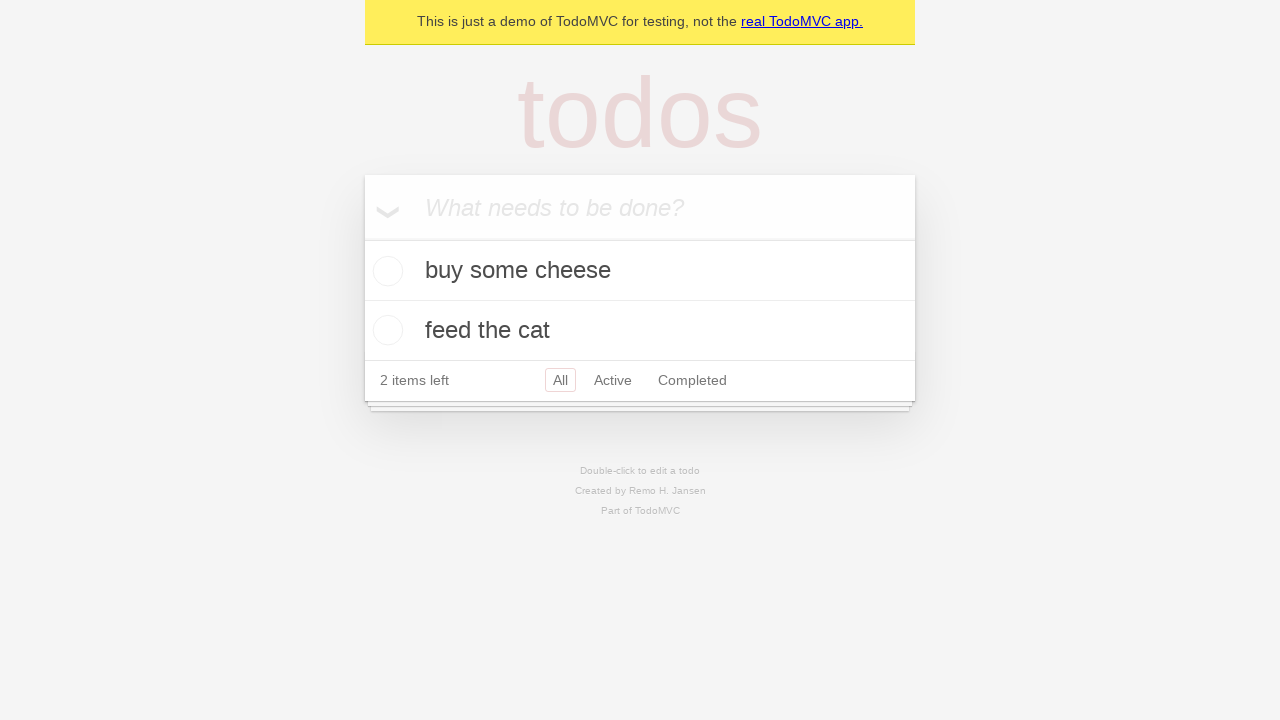

Filled todo input with 'book a doctors appointment' on internal:attr=[placeholder="What needs to be done?"i]
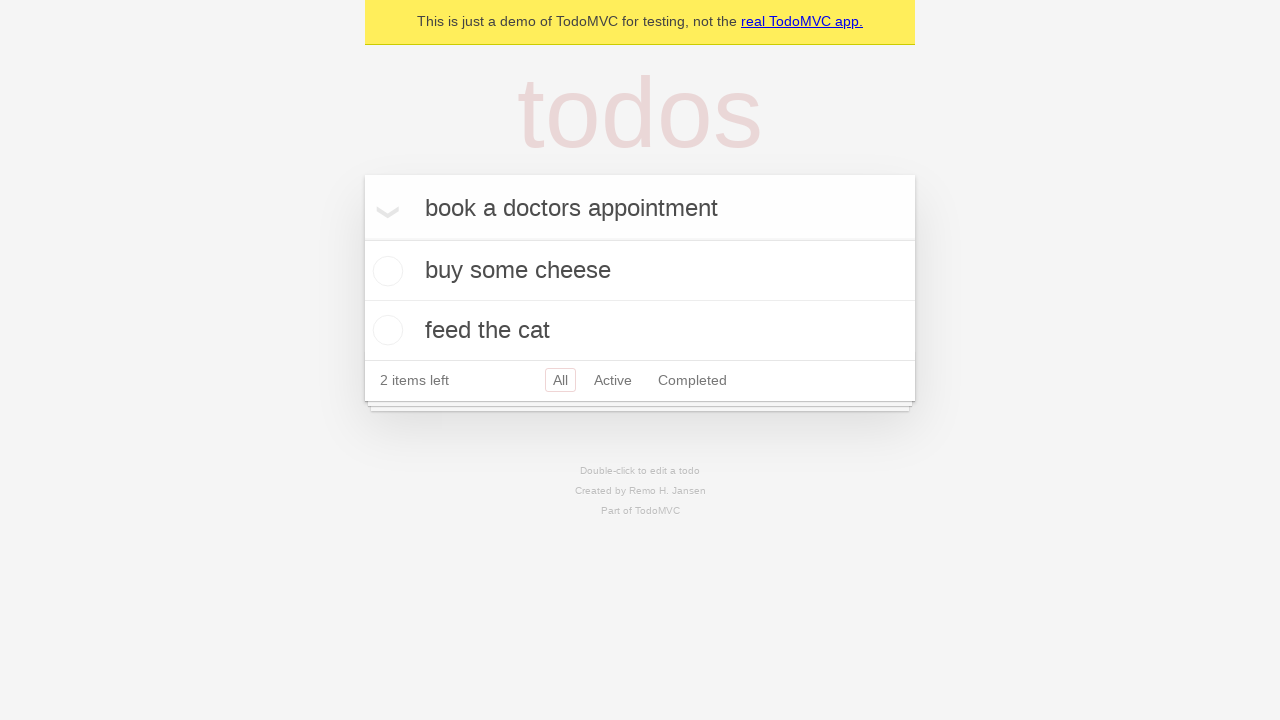

Pressed Enter to add third todo on internal:attr=[placeholder="What needs to be done?"i]
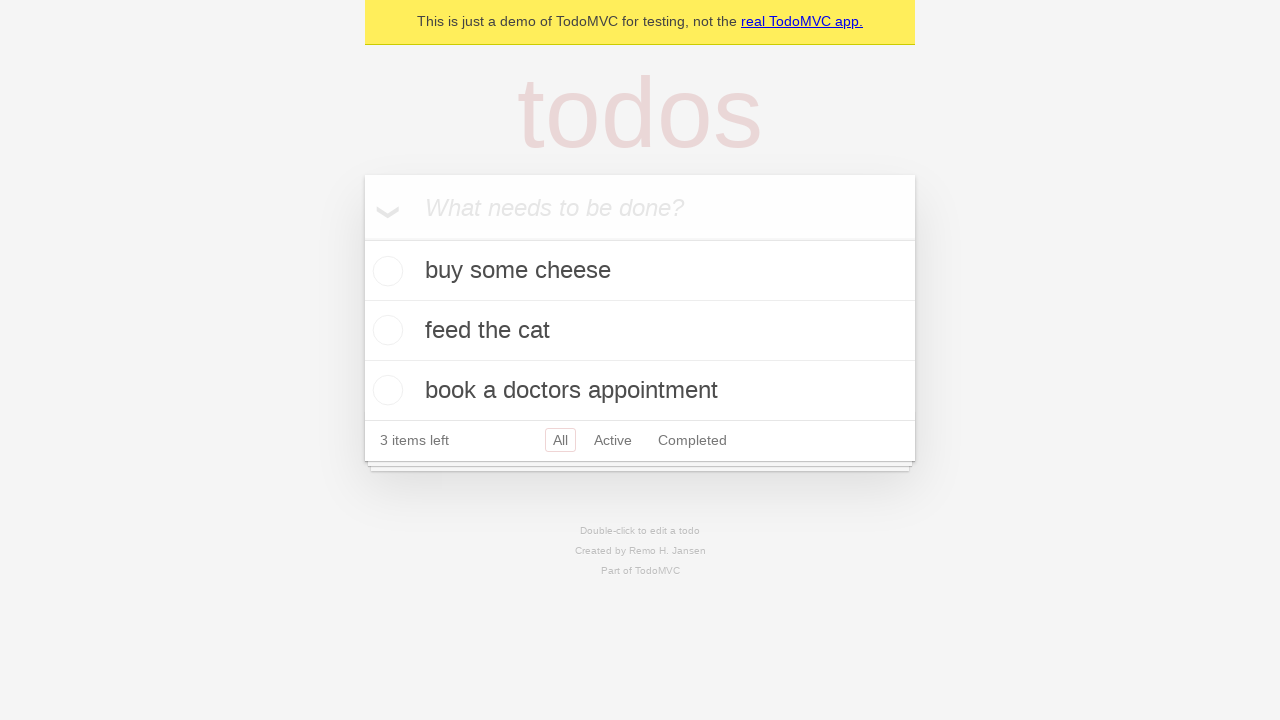

Checked 'Mark all as complete' checkbox to mark all todos as completed at (362, 238) on internal:label="Mark all as complete"i
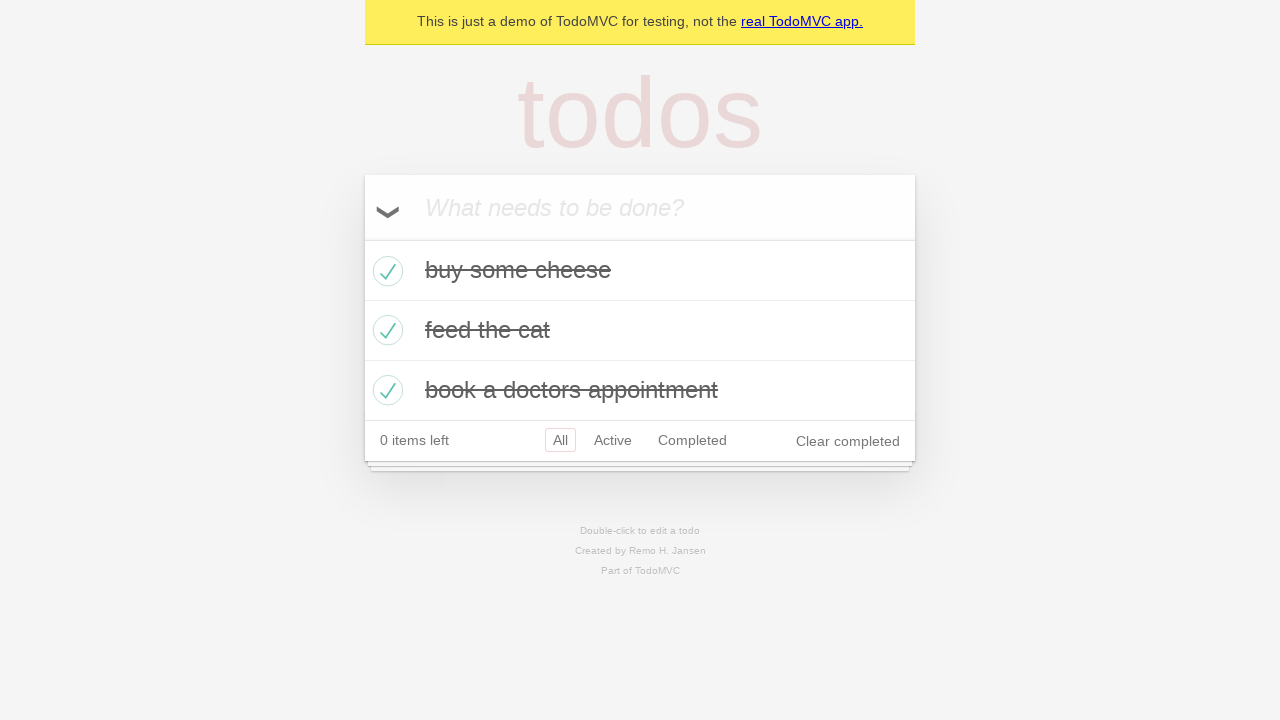

Unchecked first todo item checkbox at (385, 271) on [data-testid='todo-item'] >> nth=0 >> internal:role=checkbox
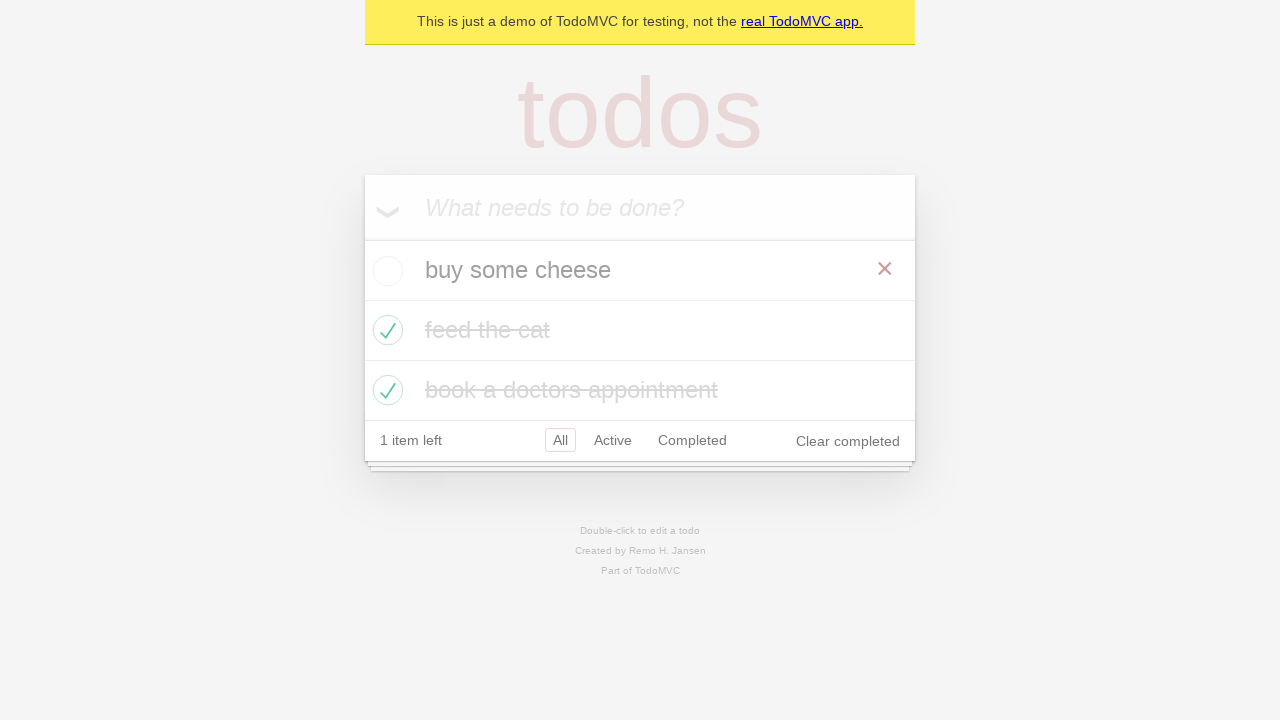

Checked first todo item checkbox again at (385, 271) on [data-testid='todo-item'] >> nth=0 >> internal:role=checkbox
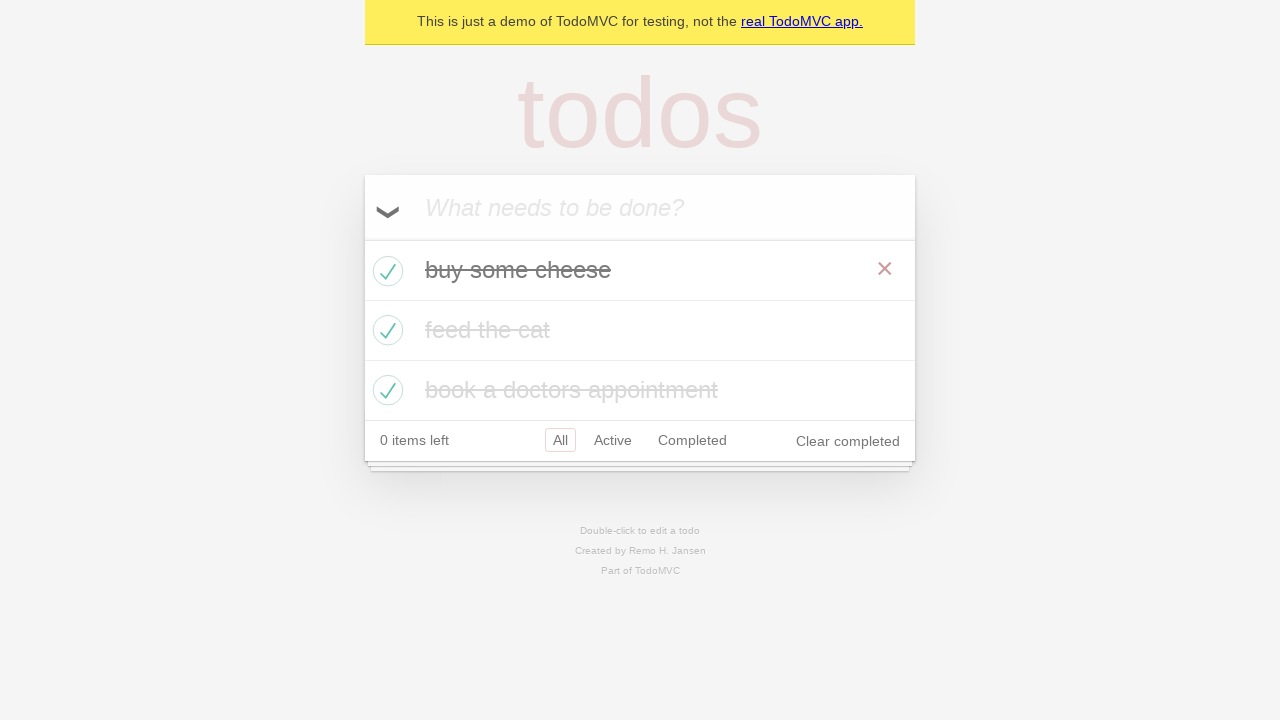

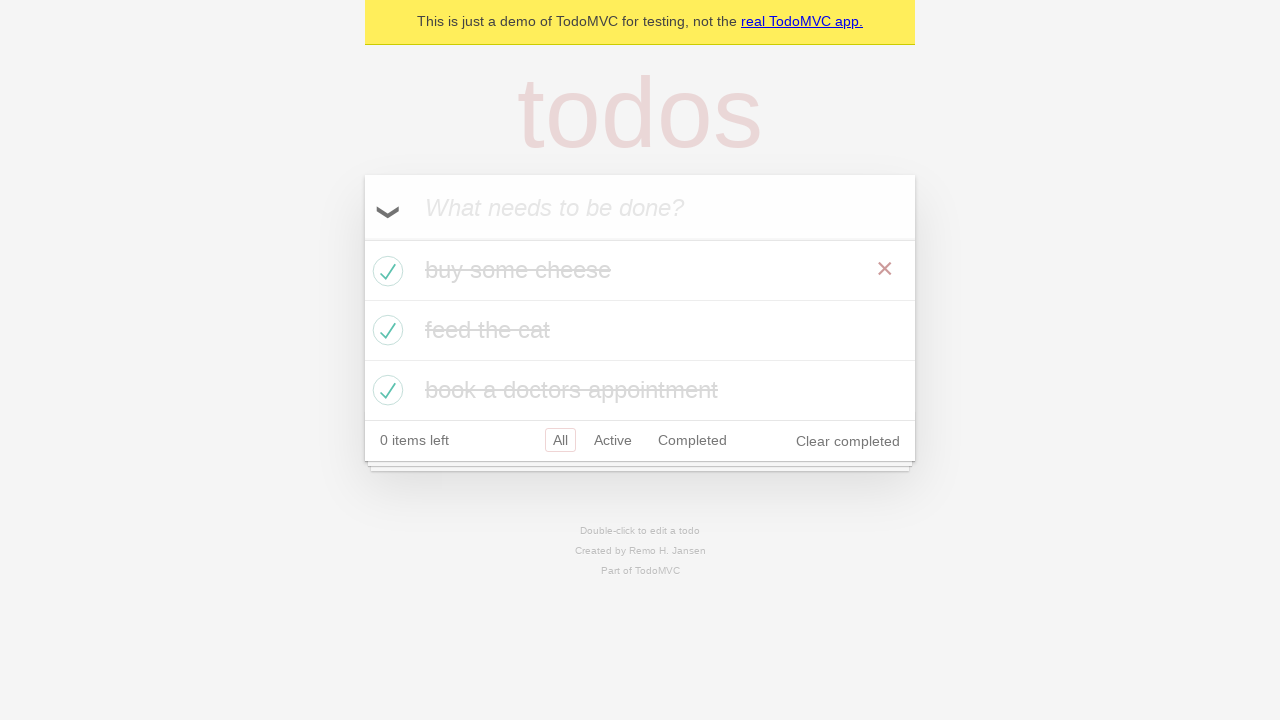